Tests context menu functionality by right-clicking on an element, selecting Copy option, and accepting the resulting alert

Starting URL: https://swisnl.github.io/jQuery-contextMenu/demo.html

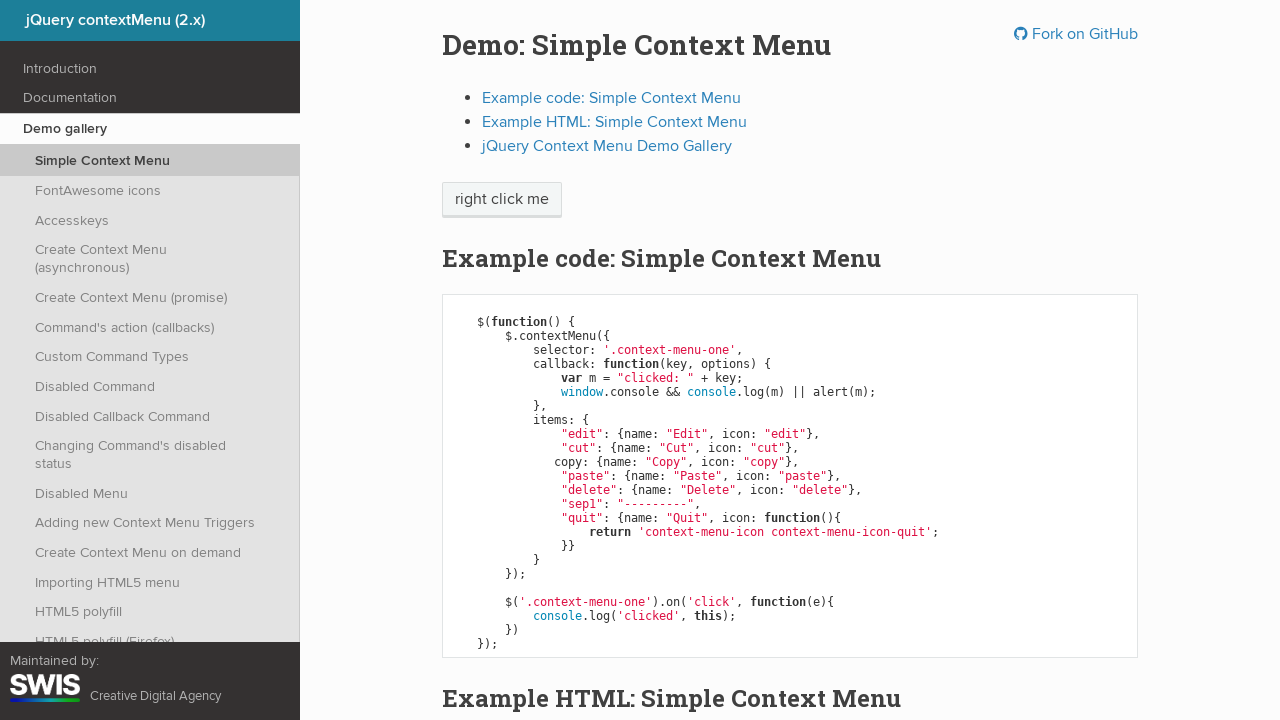

Right-clicked on context menu button at (502, 200) on span.context-menu-one.btn.btn-neutral
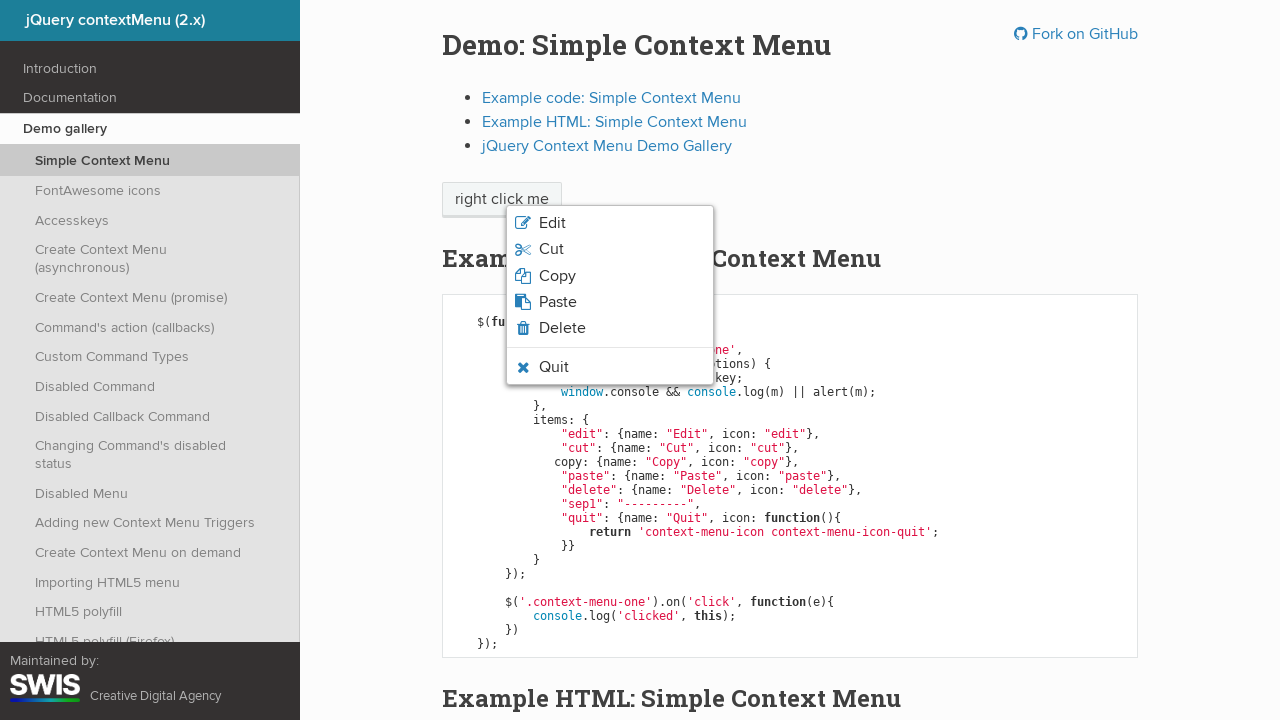

Clicked Copy option from context menu at (557, 276) on xpath=//span[normalize-space()='Copy']
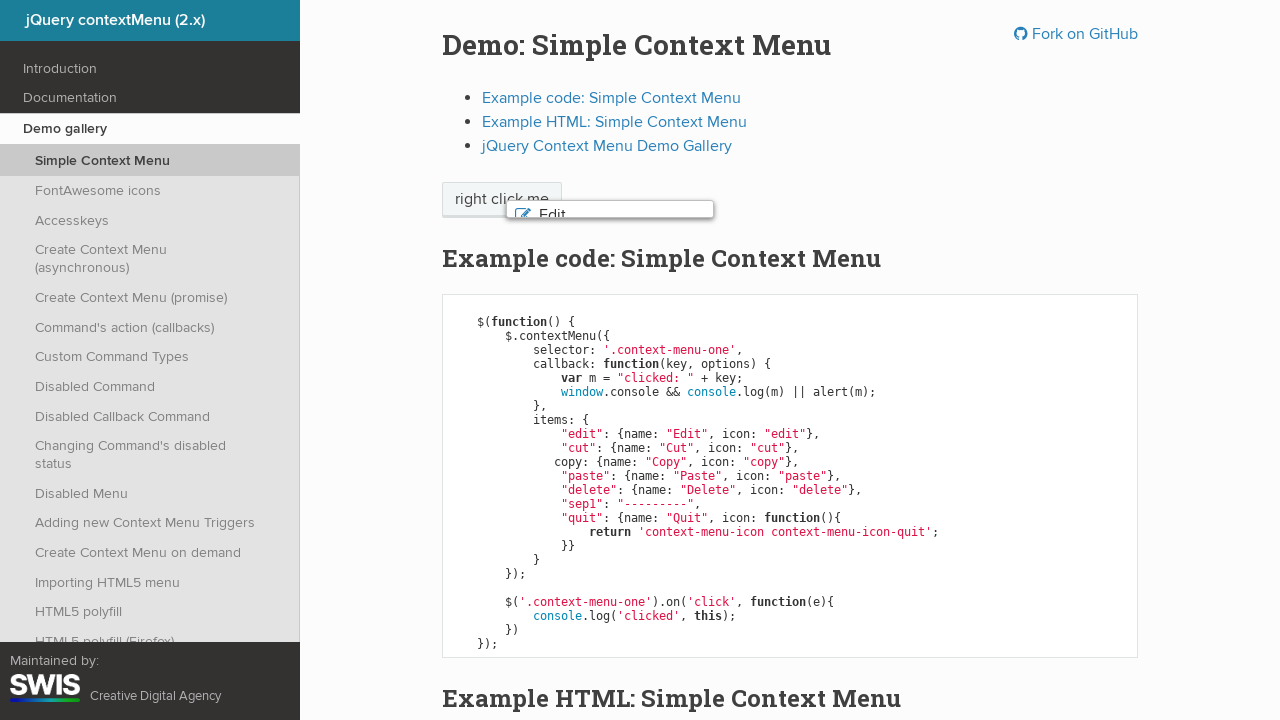

Accepted alert dialog
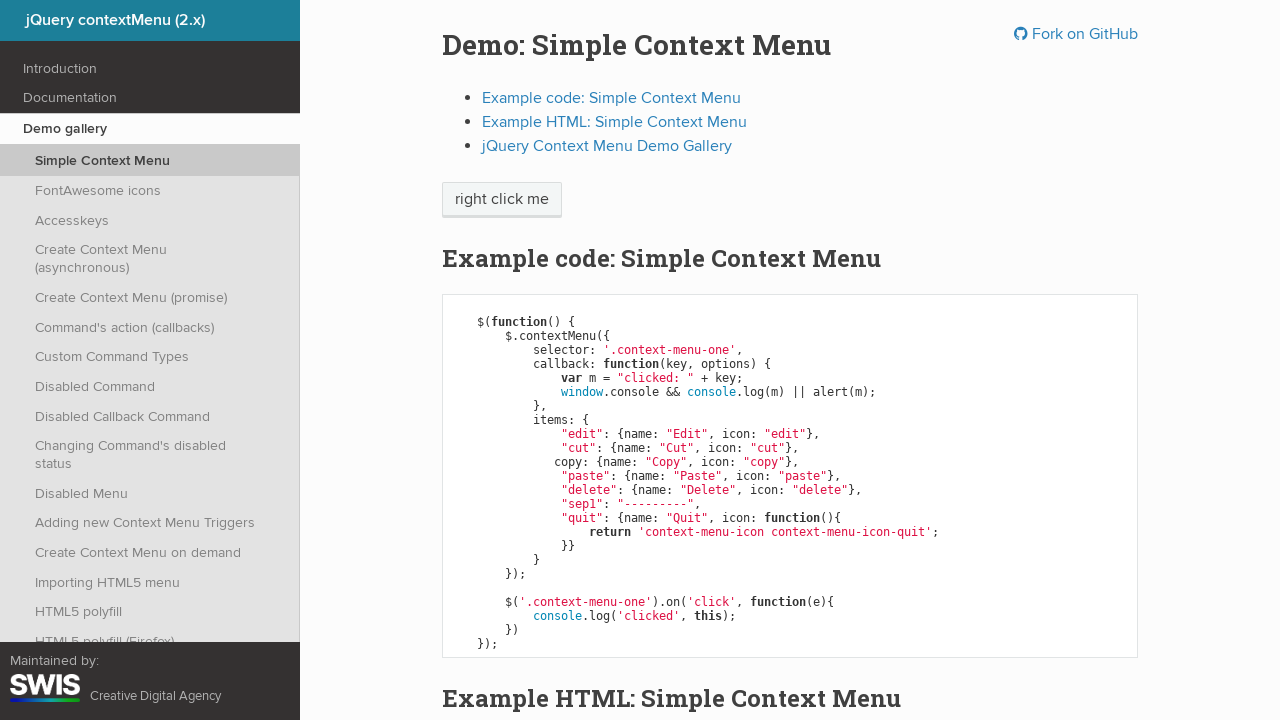

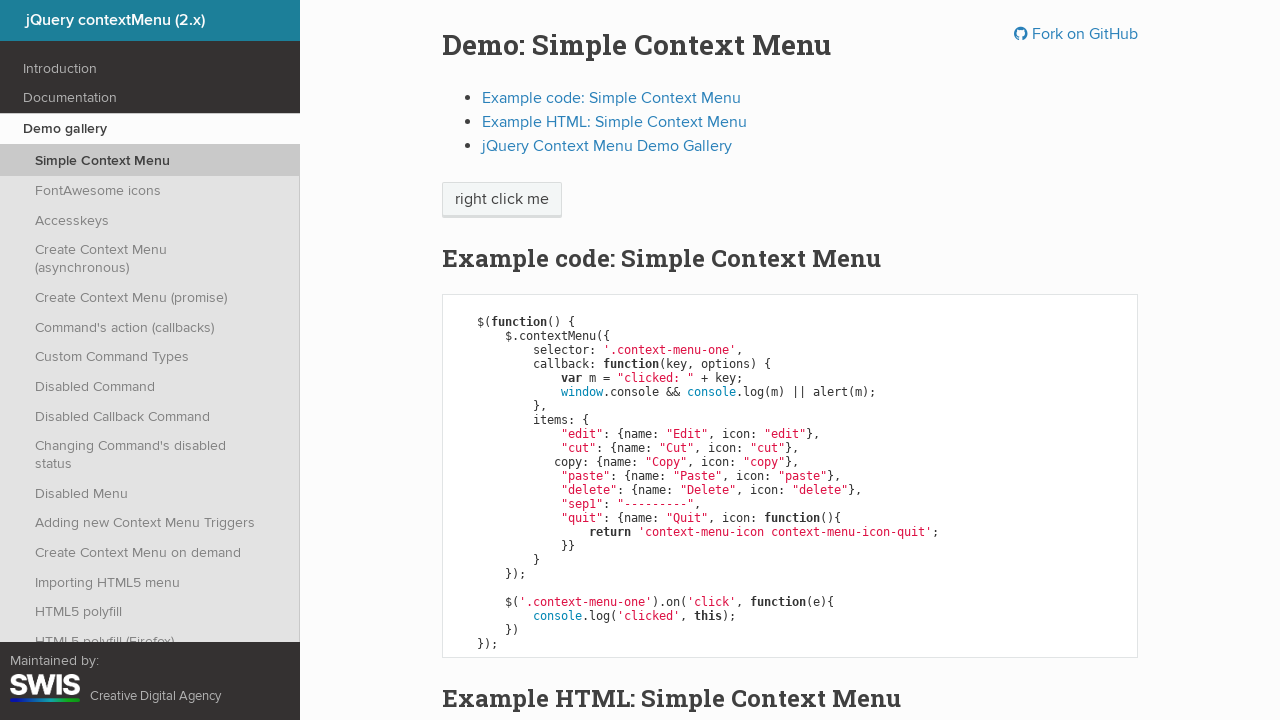